Tests checkbox and radio button functionality by selecting a specific checkbox (option2) and clicking a radio button (radio3) on an automation practice page.

Starting URL: https://rahulshettyacademy.com/AutomationPractice/

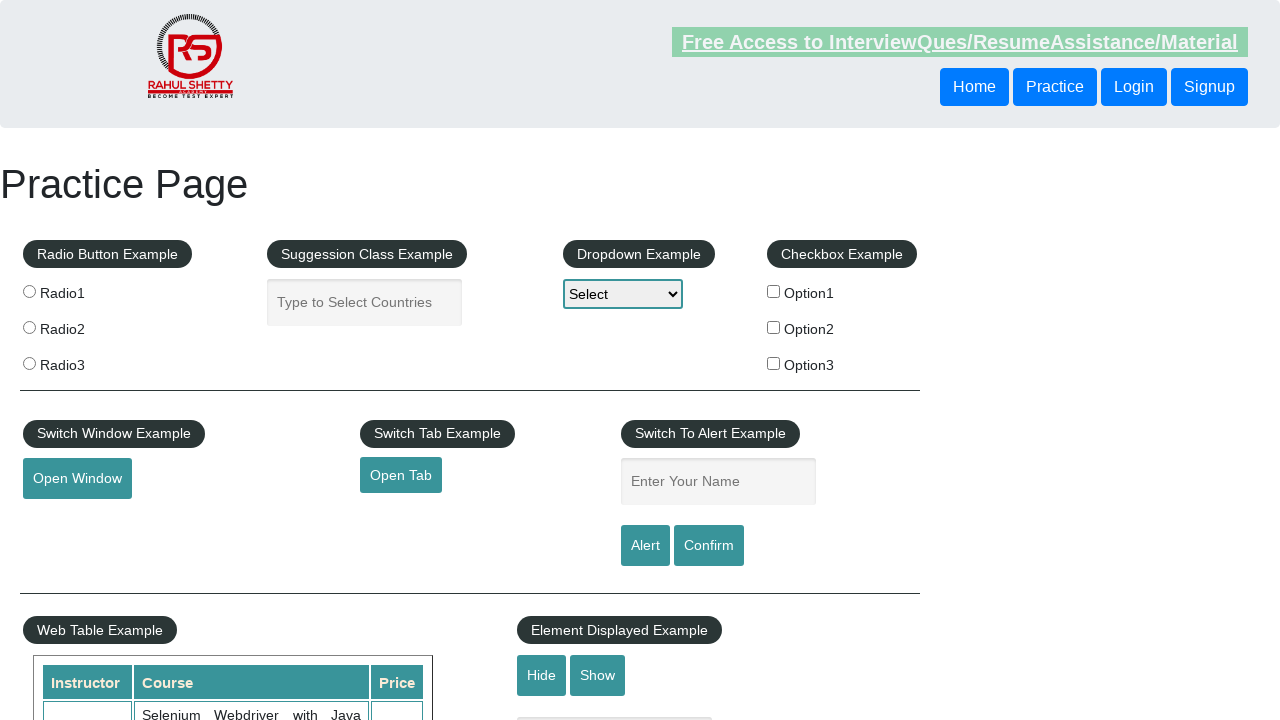

Waited for checkboxes to be present on the page
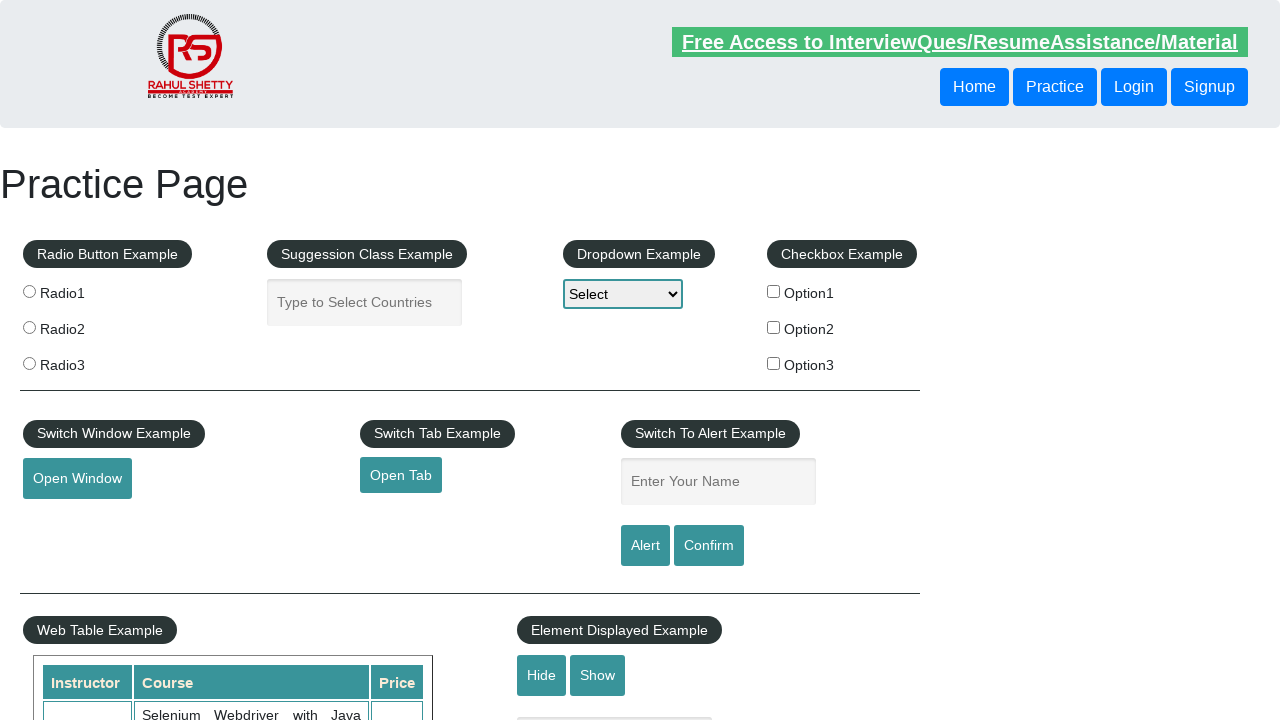

Located checkbox with value 'option2'
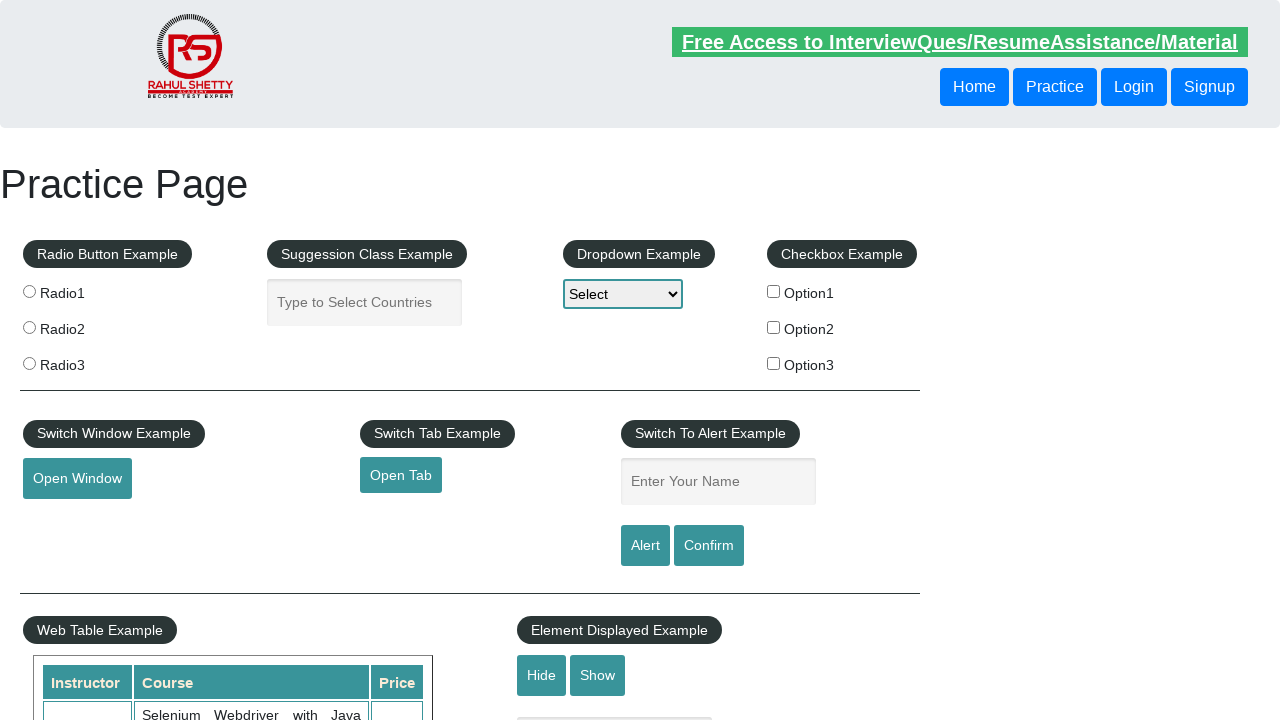

Clicked checkbox 'option2' at (774, 327) on input[type='checkbox'][value='option2']
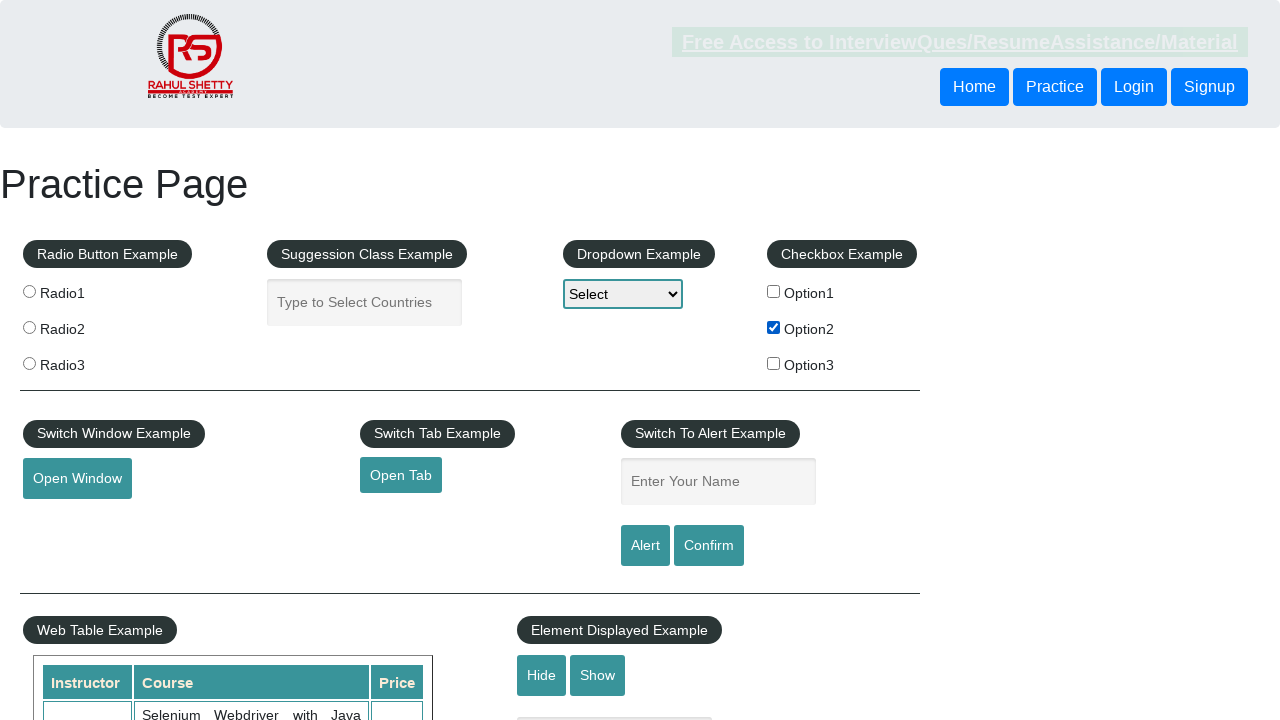

Verified that checkbox 'option2' is checked
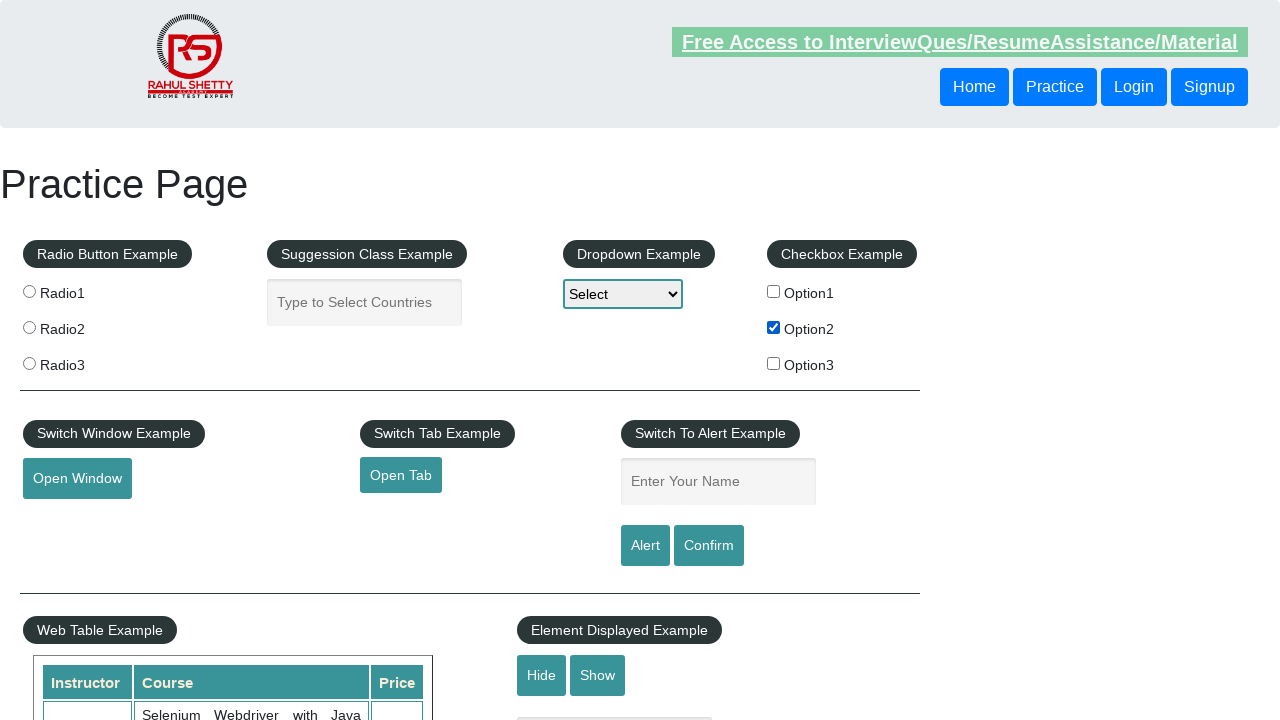

Clicked radio button 'radio3' at (29, 363) on input[value='radio3']
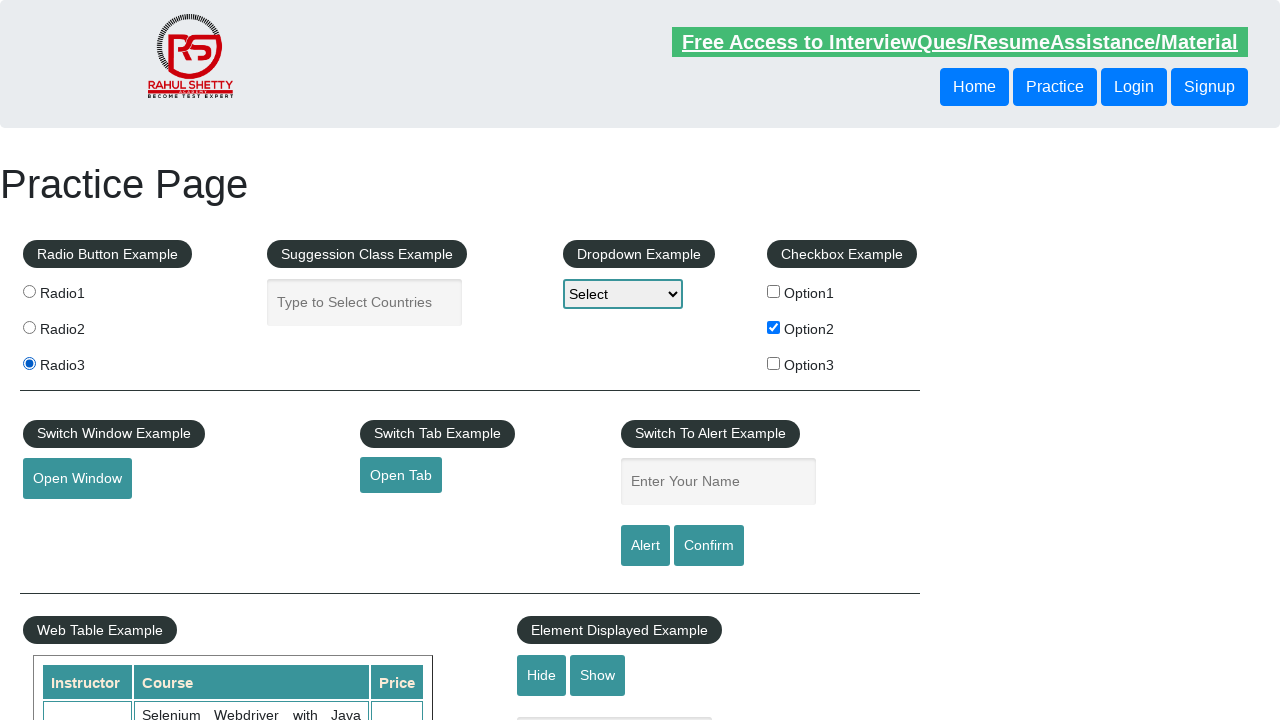

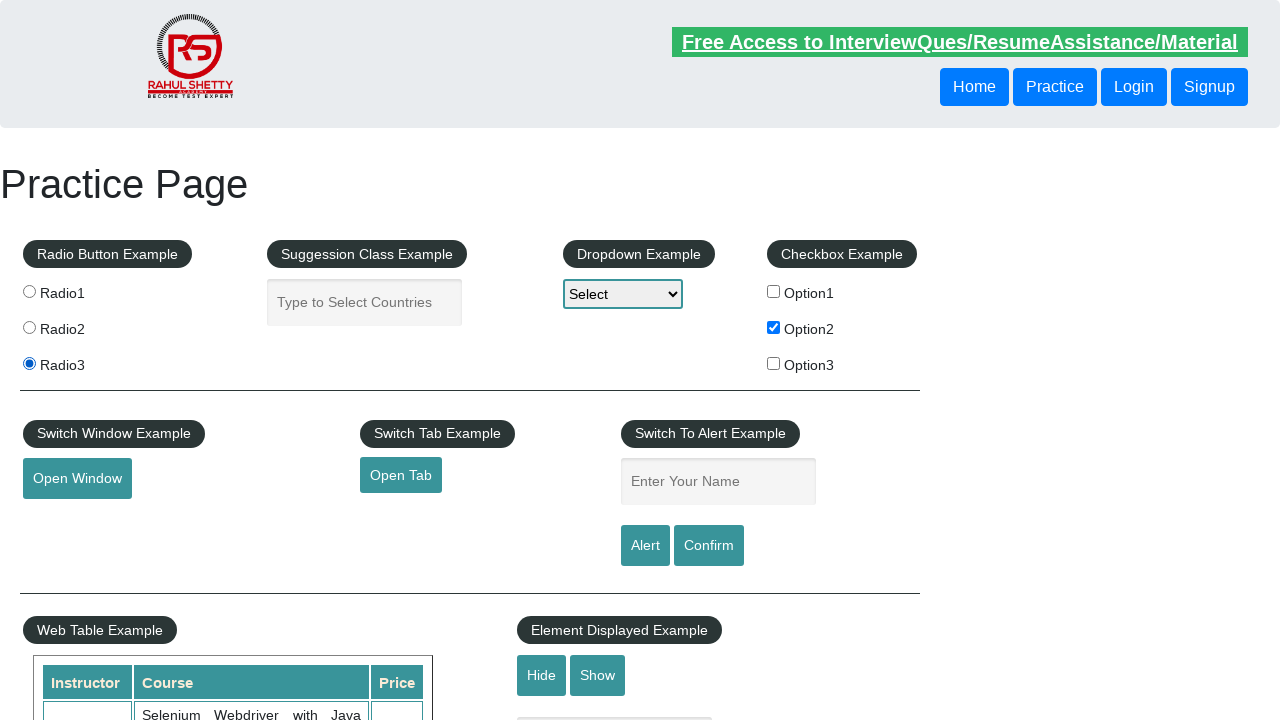